Tests handling of a delayed alert that appears after 5 seconds, then accepts it

Starting URL: https://www.tutorialspoint.com/selenium/practice/alerts.php

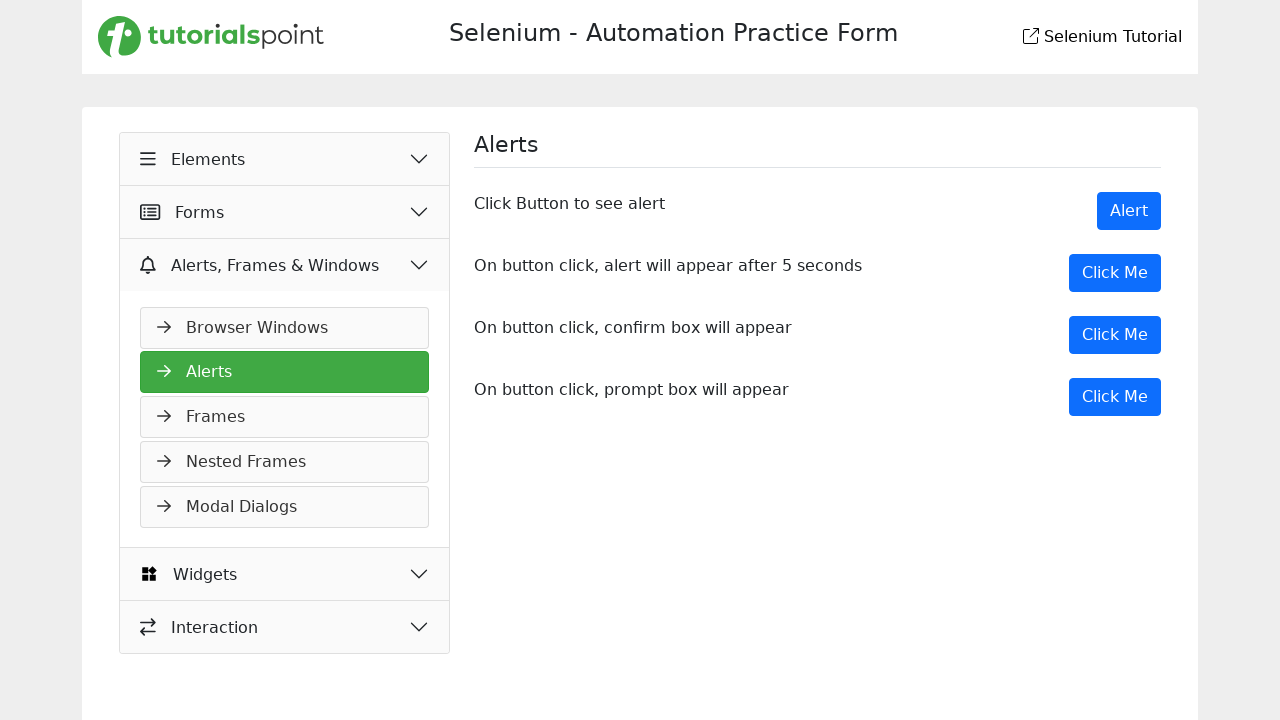

Clicked button to trigger delayed alert at (1115, 273) on xpath=//button[@onclick='myMessage()']
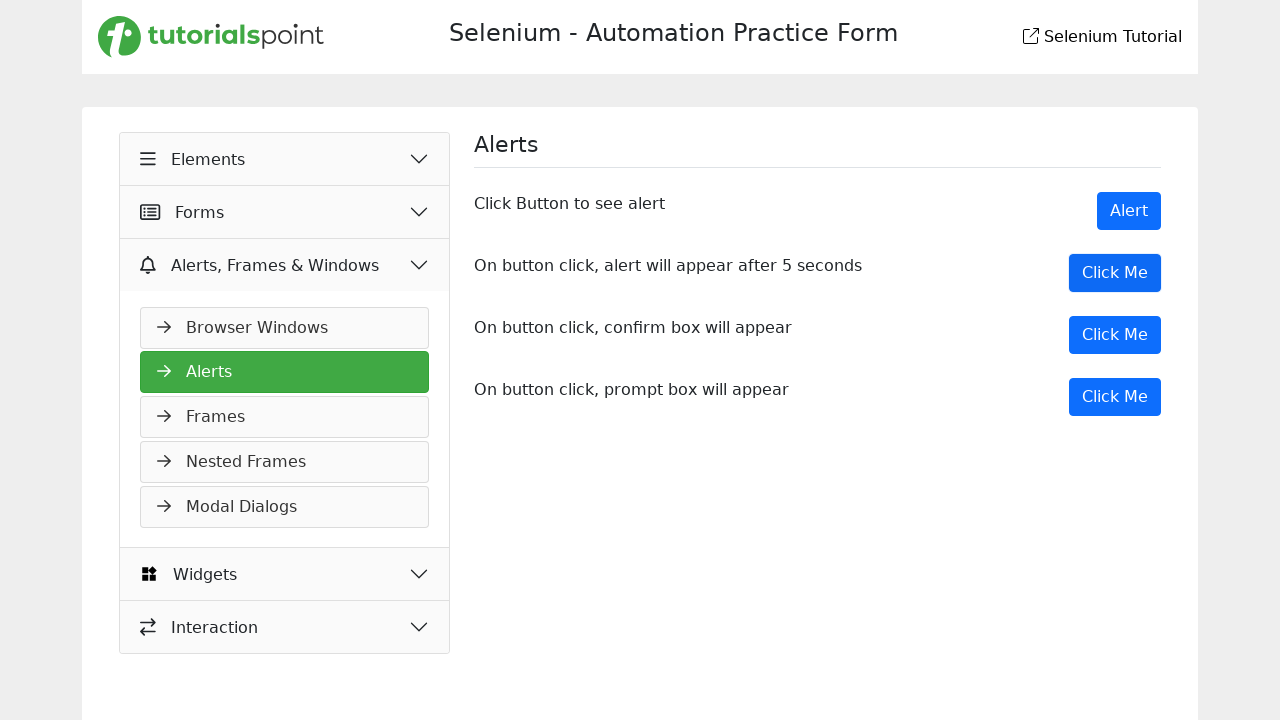

Set up dialog handler to accept alert when it appears
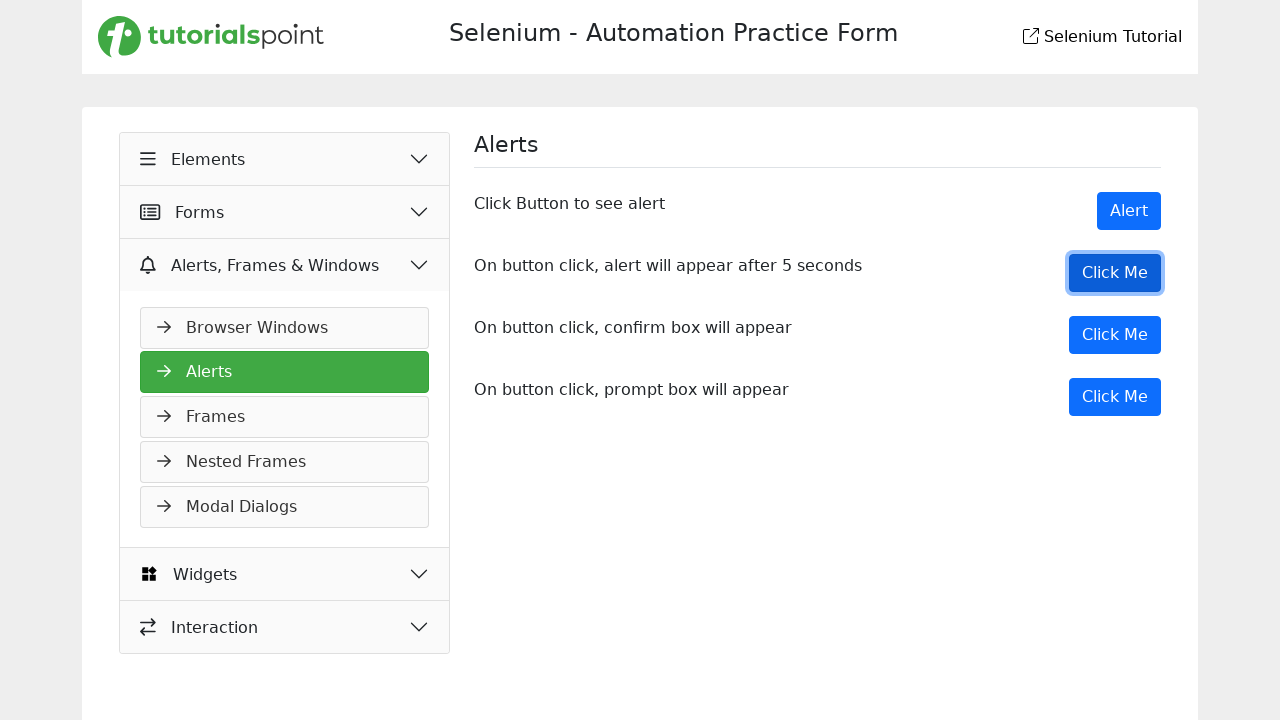

Waited for delayed alert to appear and be accepted
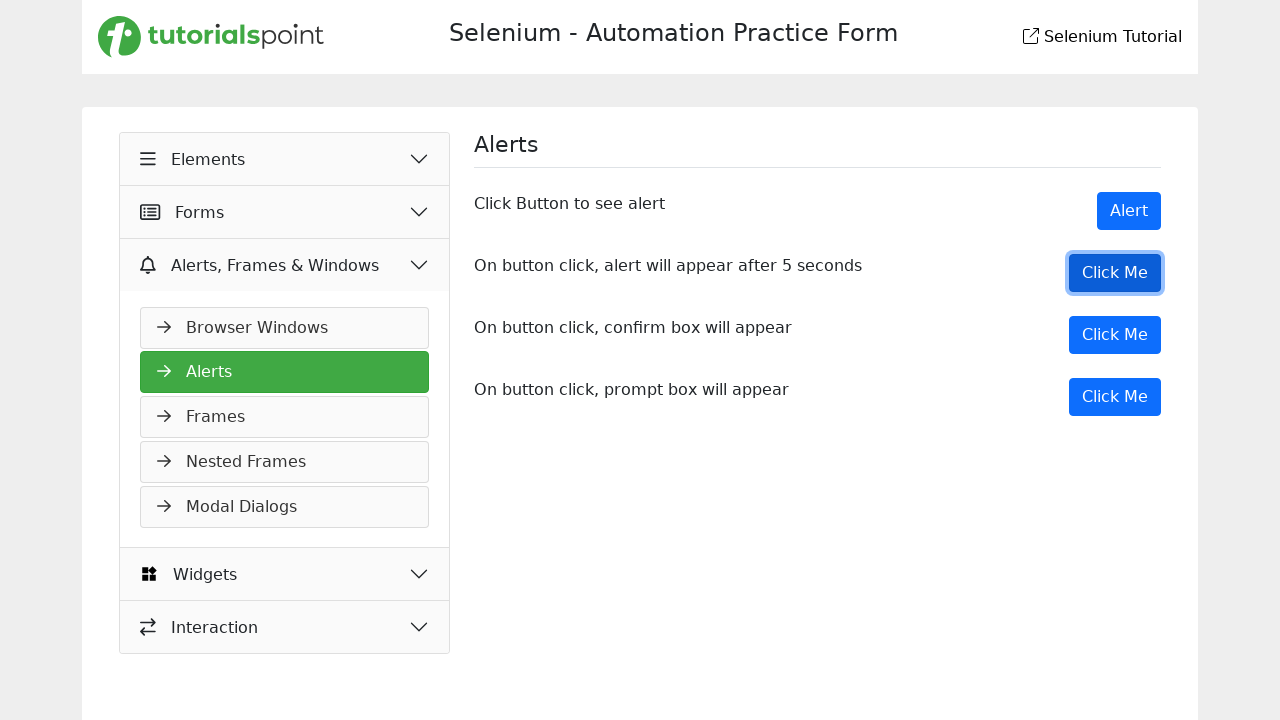

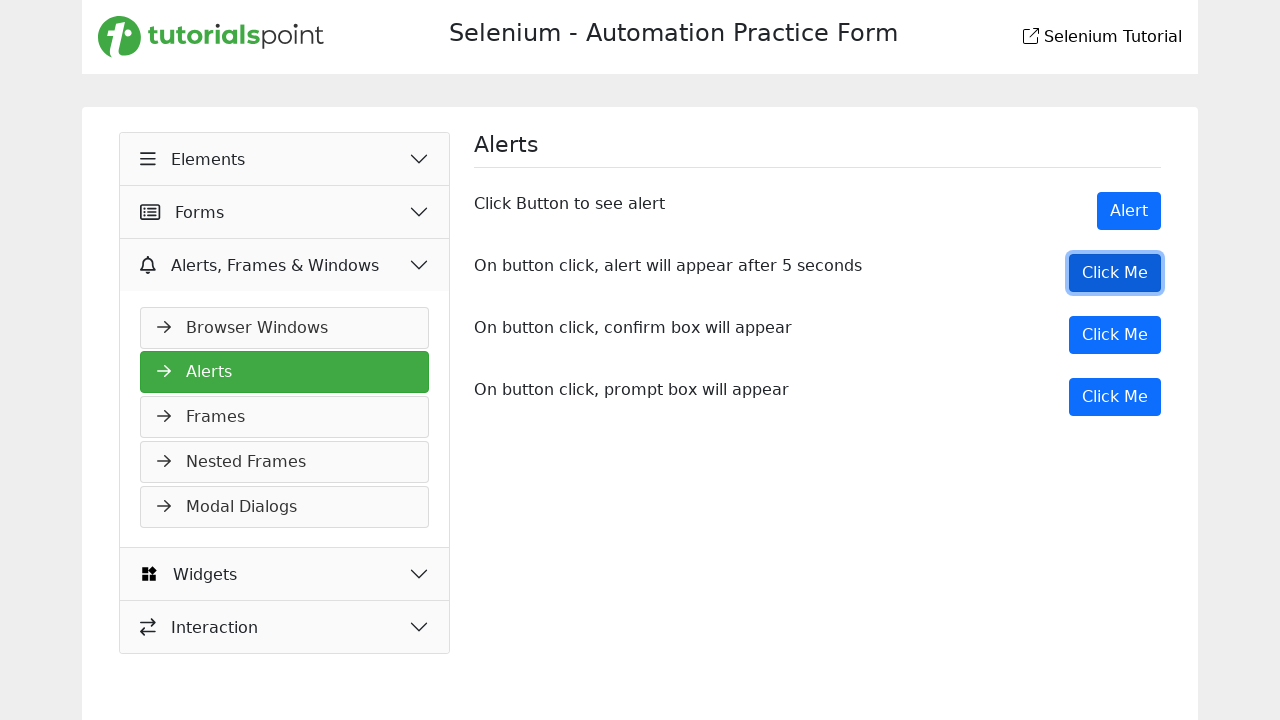